Solves a math problem by extracting a value from an element attribute, calculating the result, and submitting a form with the answer along with checkbox and radio button selections

Starting URL: https://suninjuly.github.io/get_attribute.html

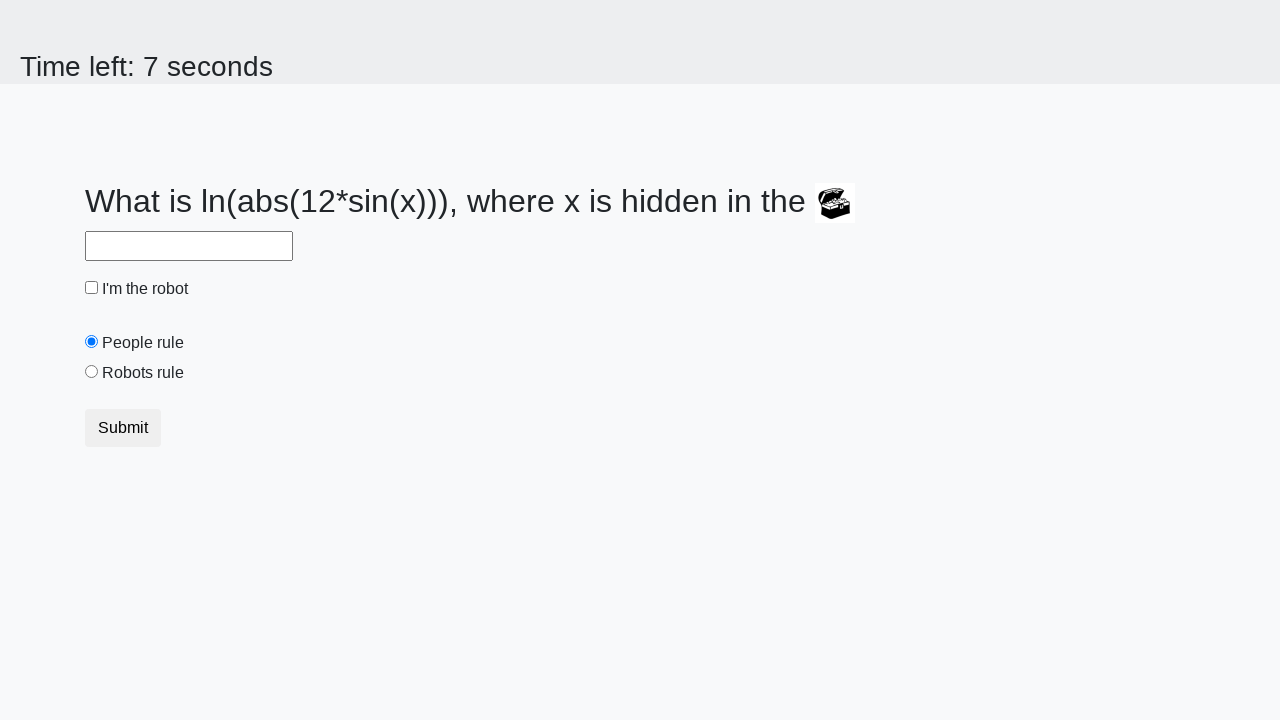

Extracted valuex attribute from treasure element
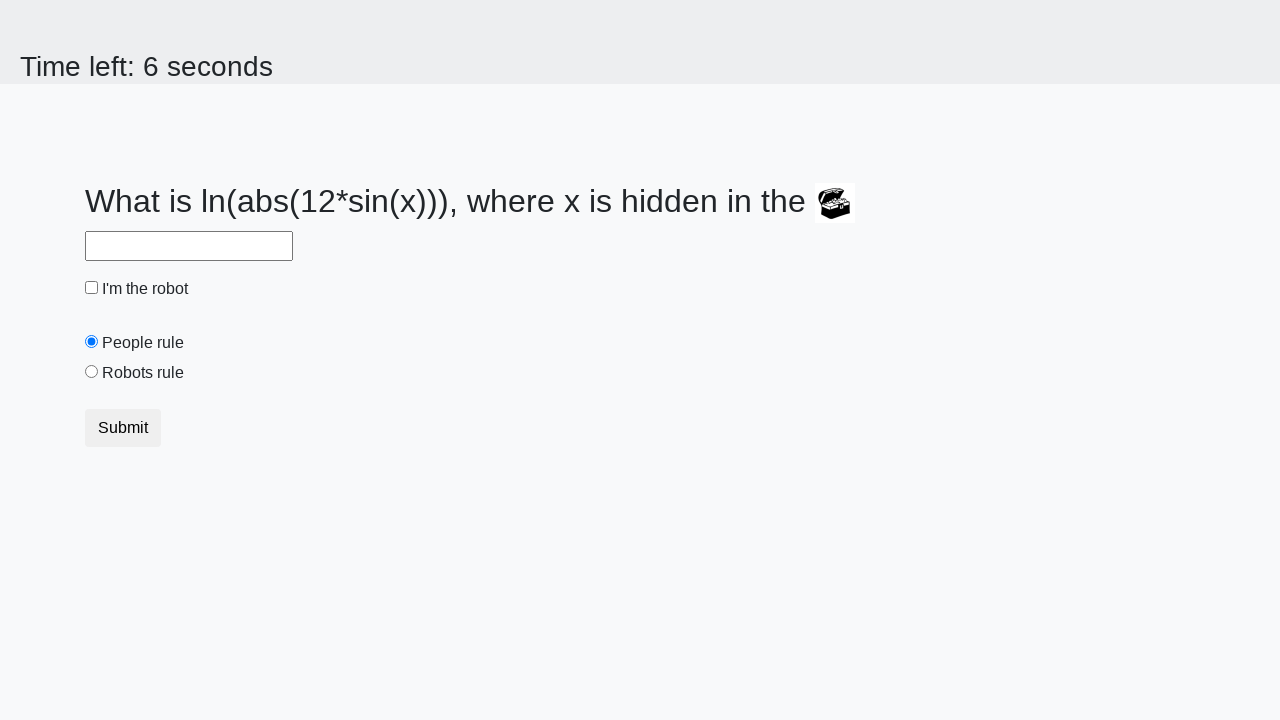

Calculated answer using mathematical formula: log(12*sin(x))
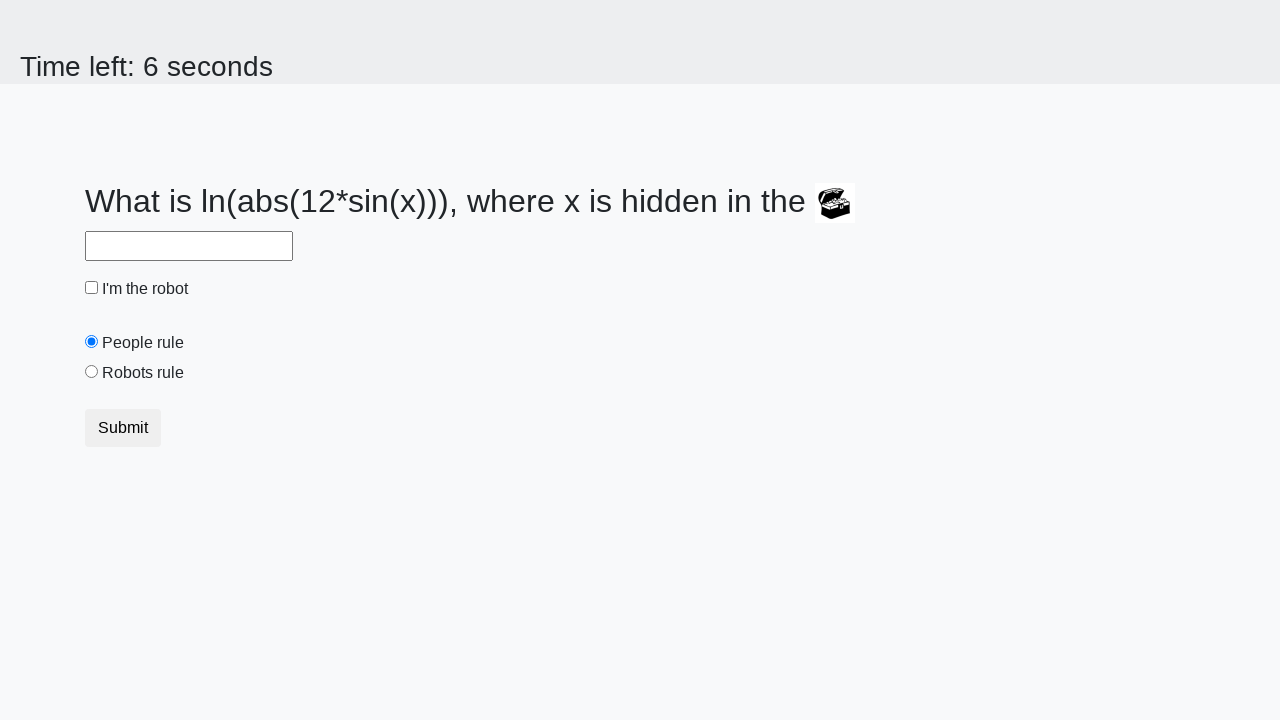

Filled answer field with calculated value on #answer
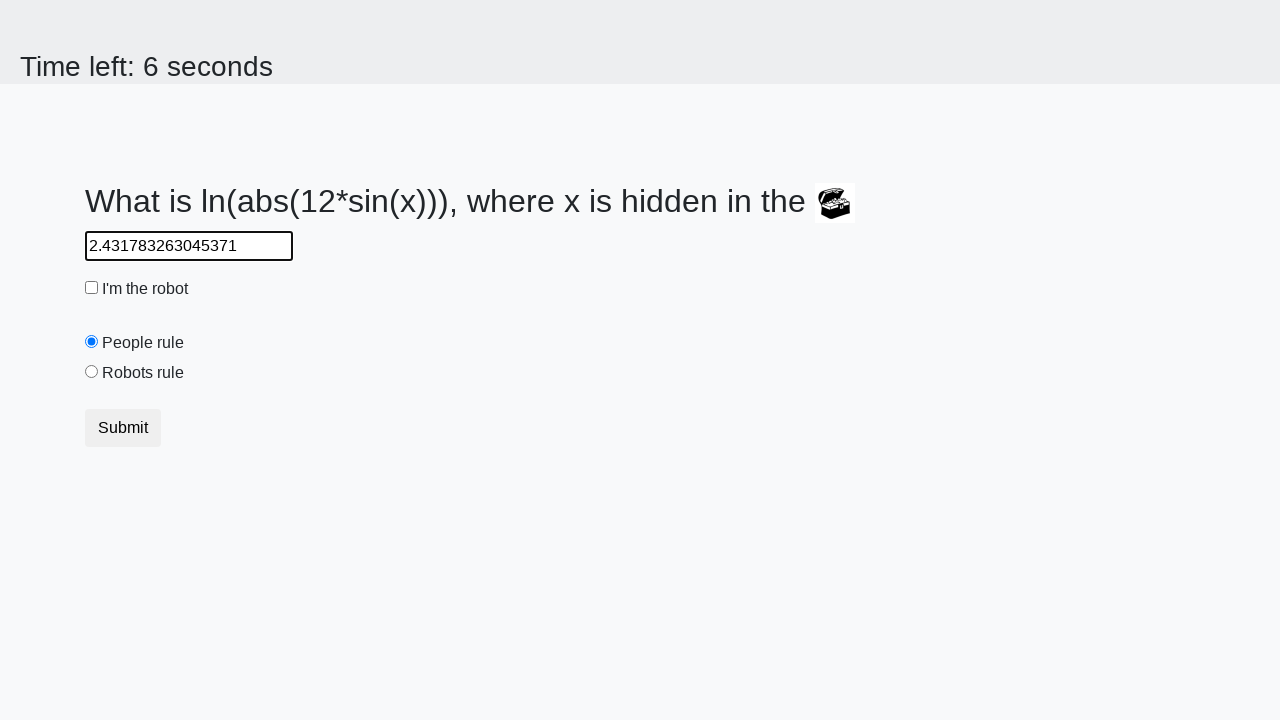

Checked the robot checkbox at (92, 288) on #robotCheckbox
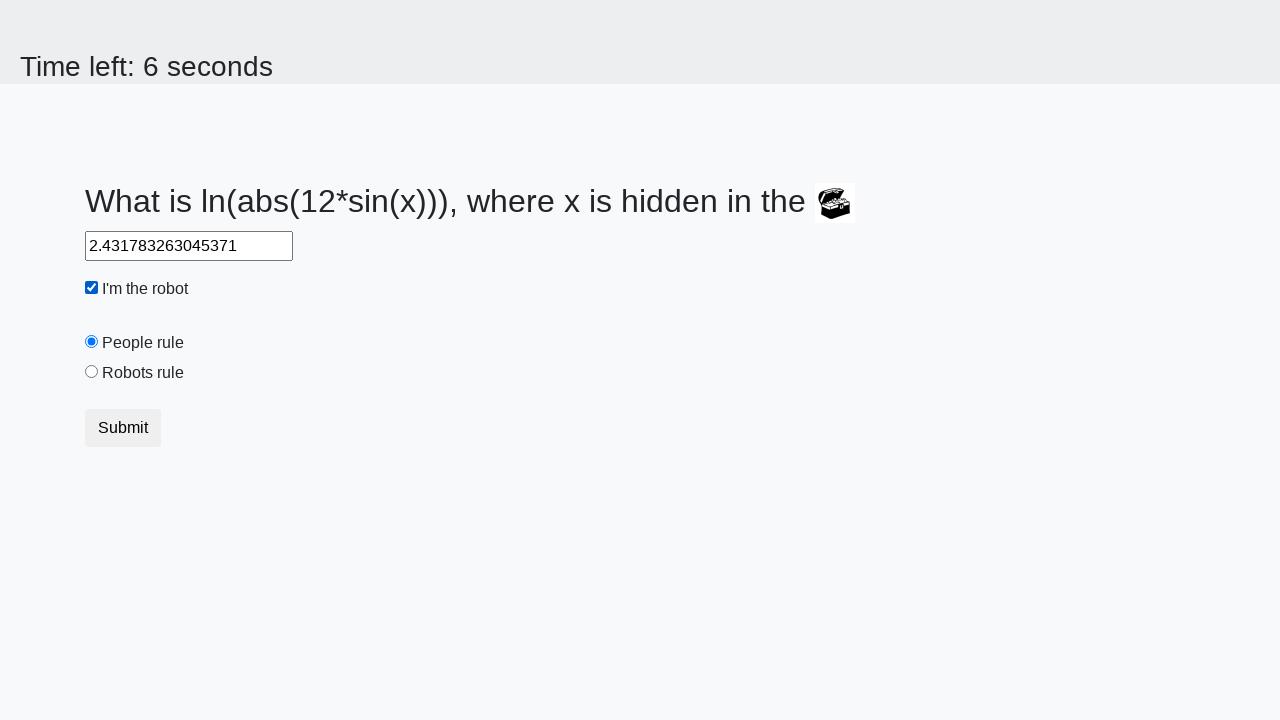

Selected the robots rule radio button at (92, 372) on #robotsRule
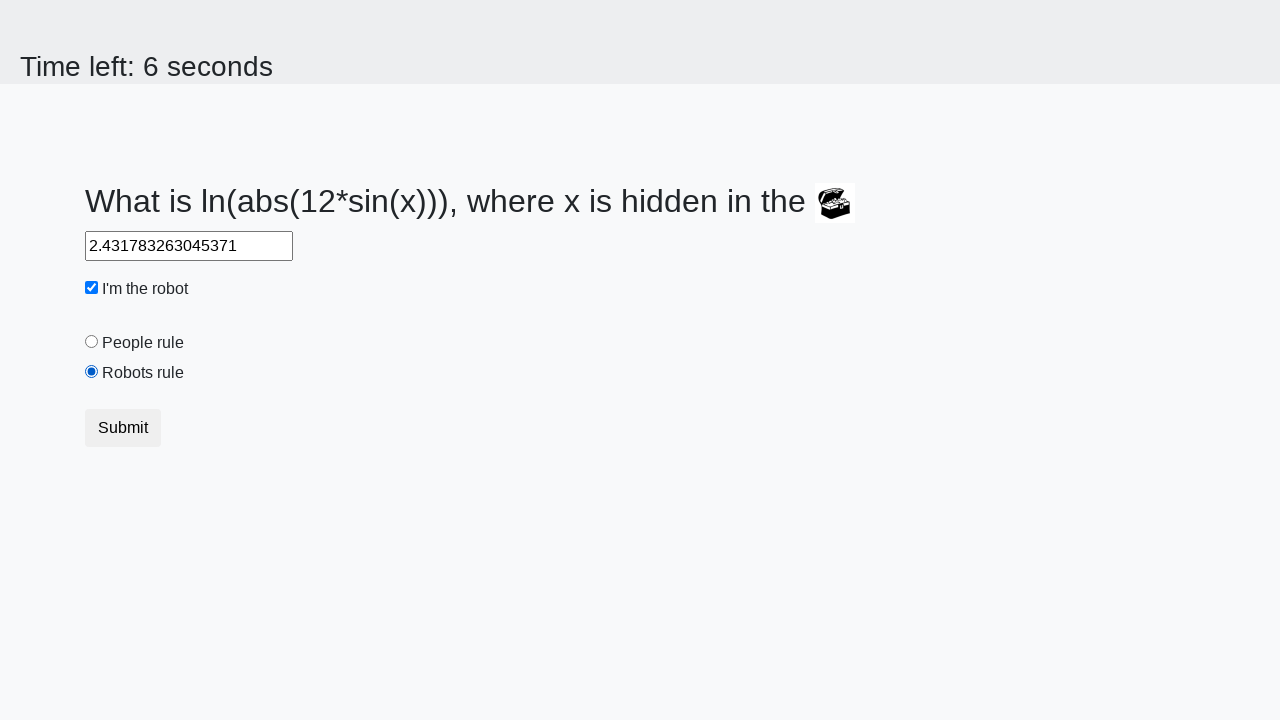

Clicked submit button to submit the form at (123, 428) on button.btn
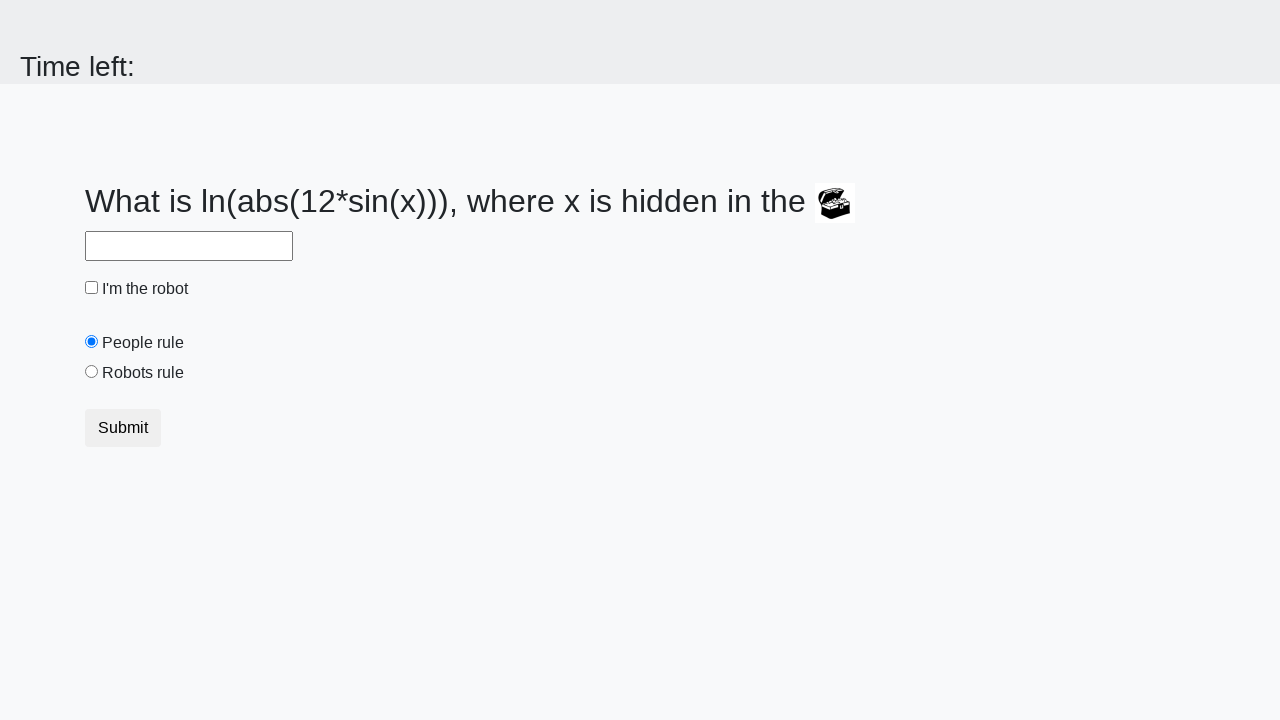

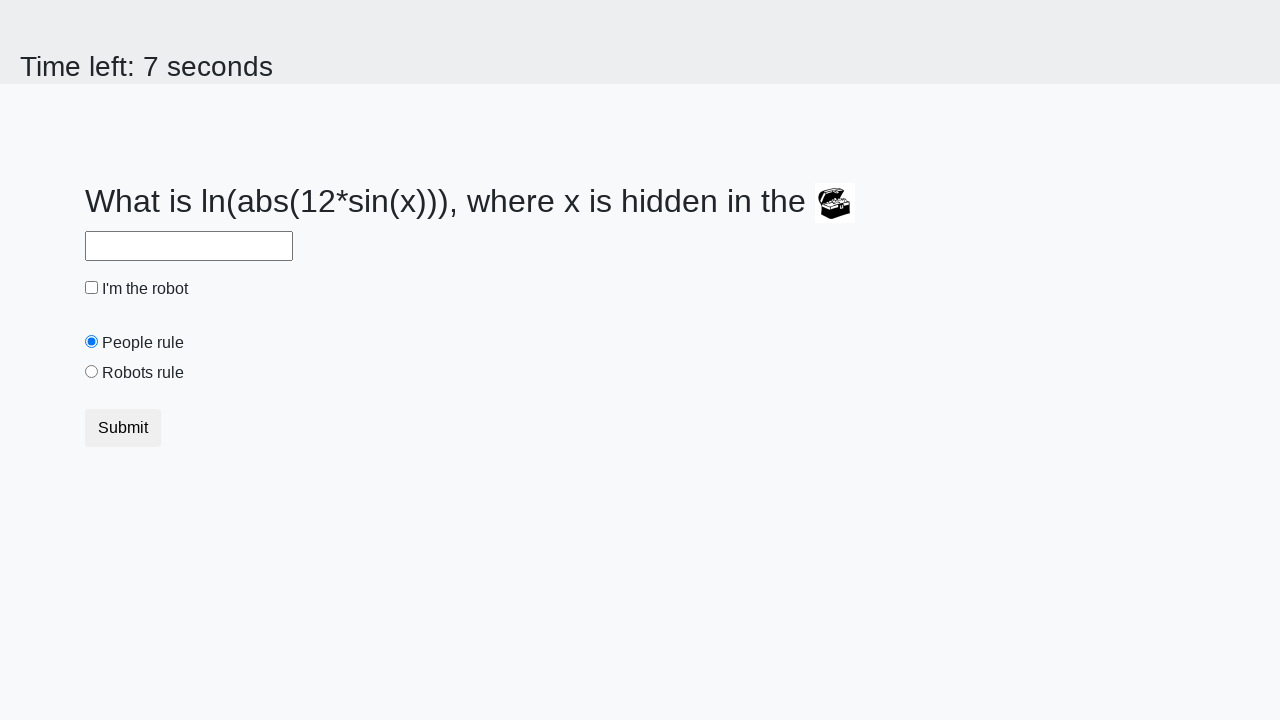